Finds and verifies the last name of employee with first name 'Abhishek'

Starting URL: http://automationbykrishna.com/index.html#

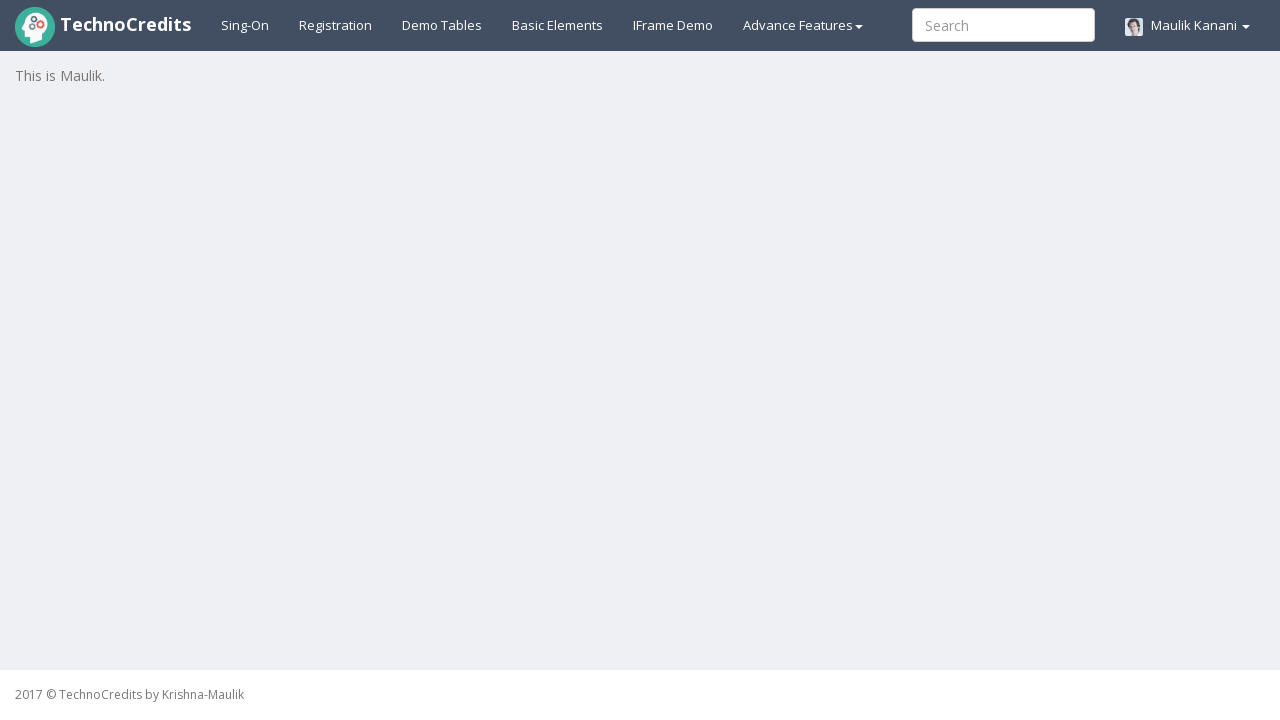

Clicked on demo tables link at (442, 25) on a#demotable
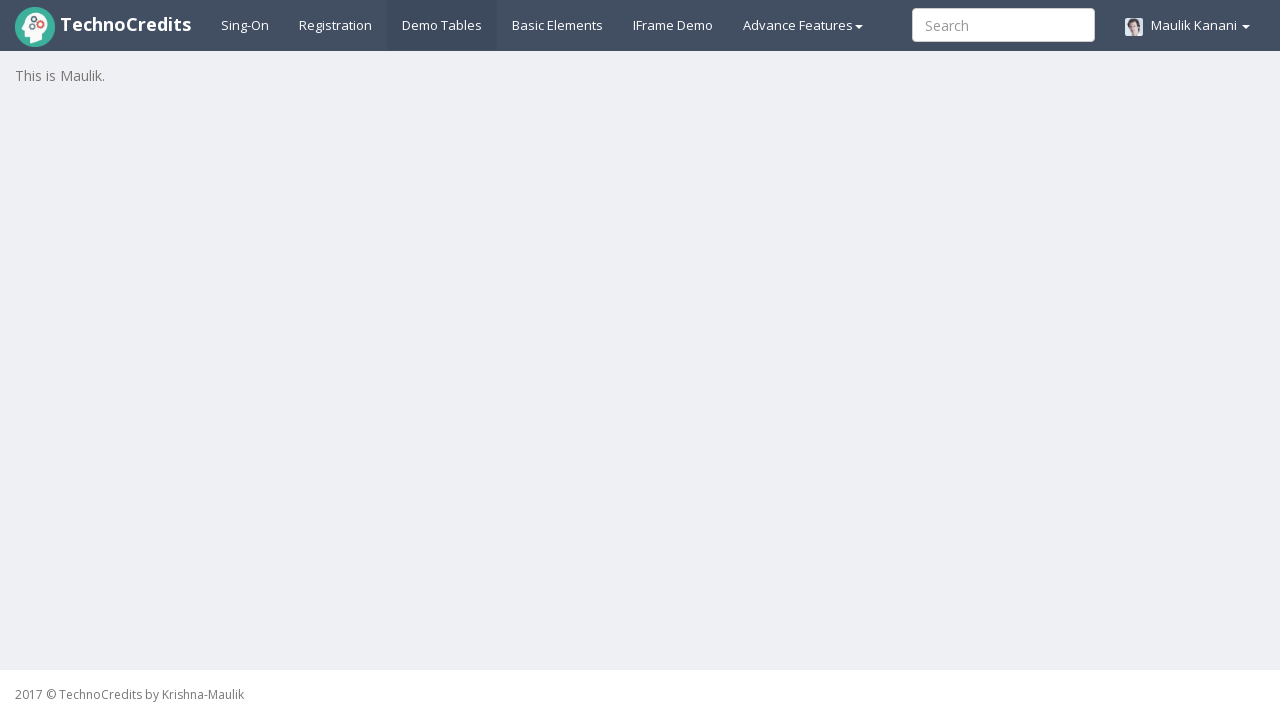

Table #table1 loaded successfully
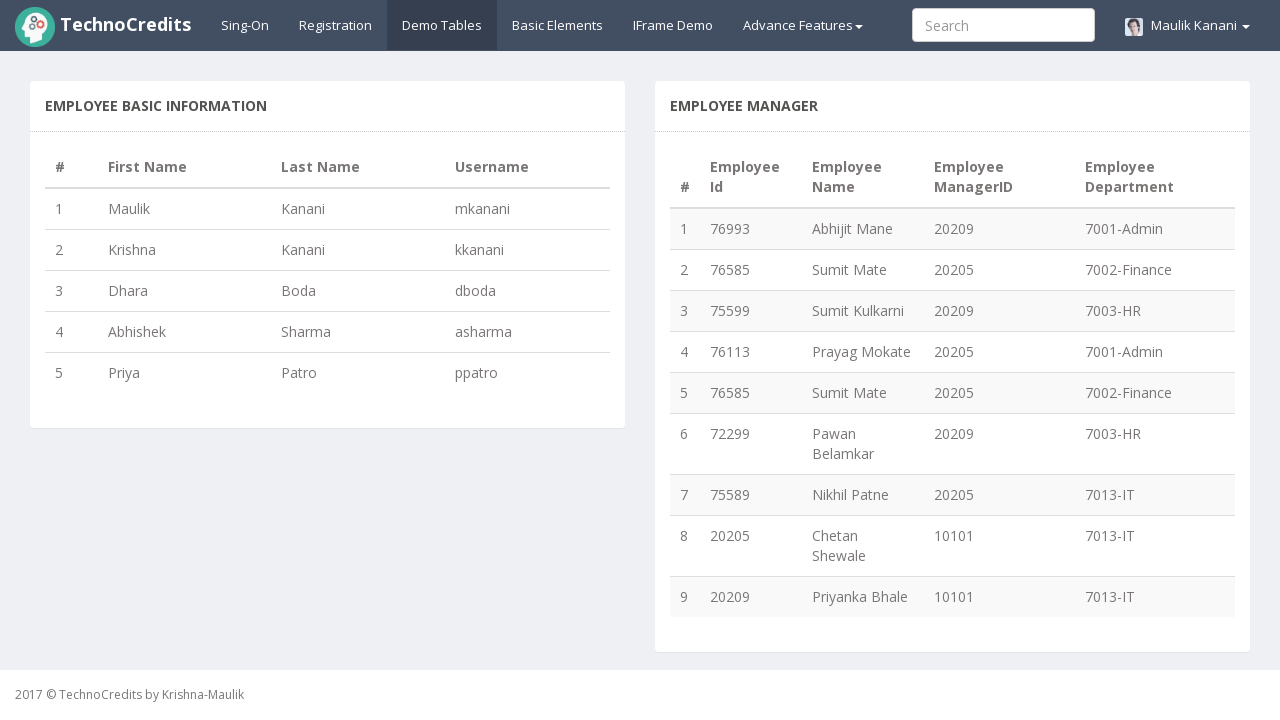

Retrieved all rows from employee table
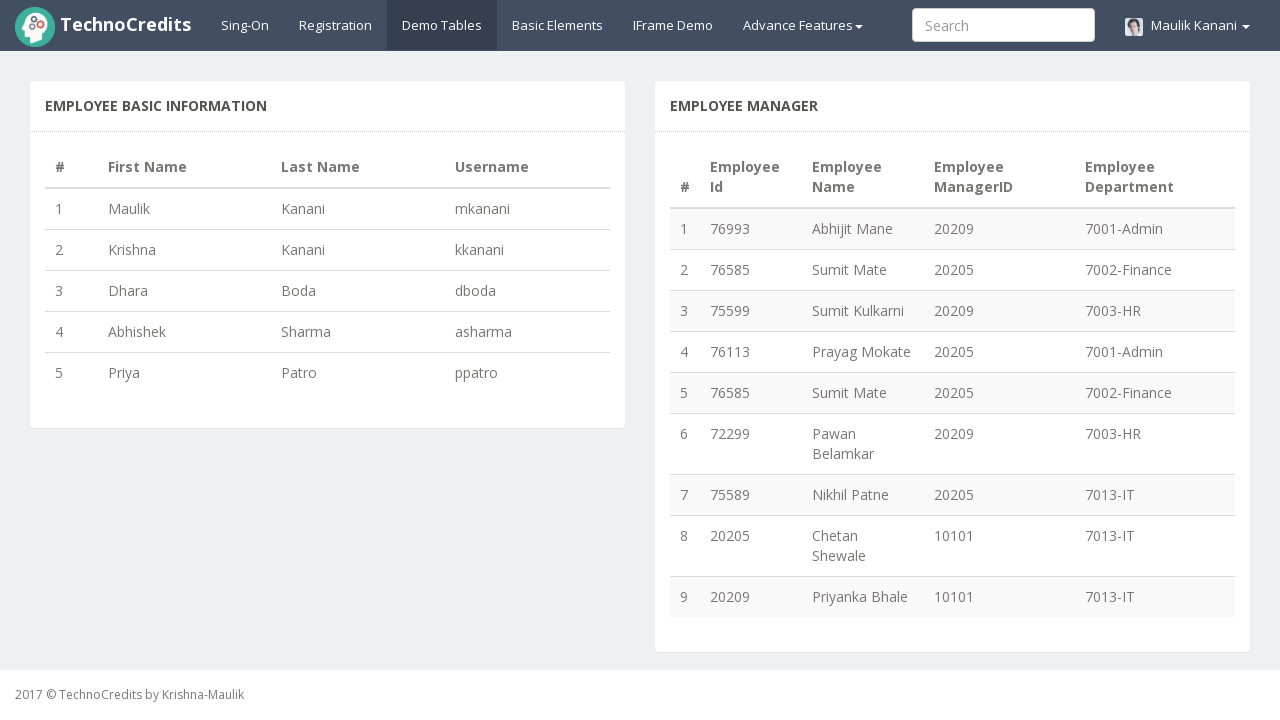

Retrieved first name from row 1: 'Maulik'
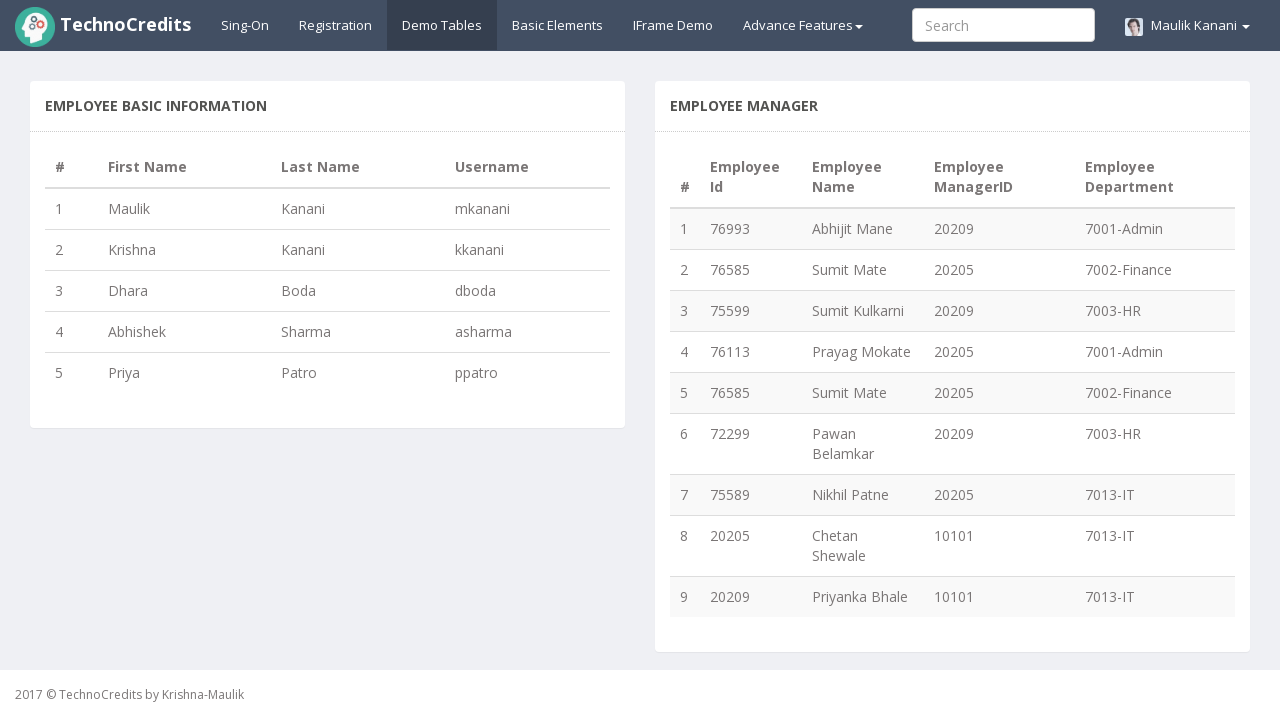

Retrieved first name from row 2: 'Krishna'
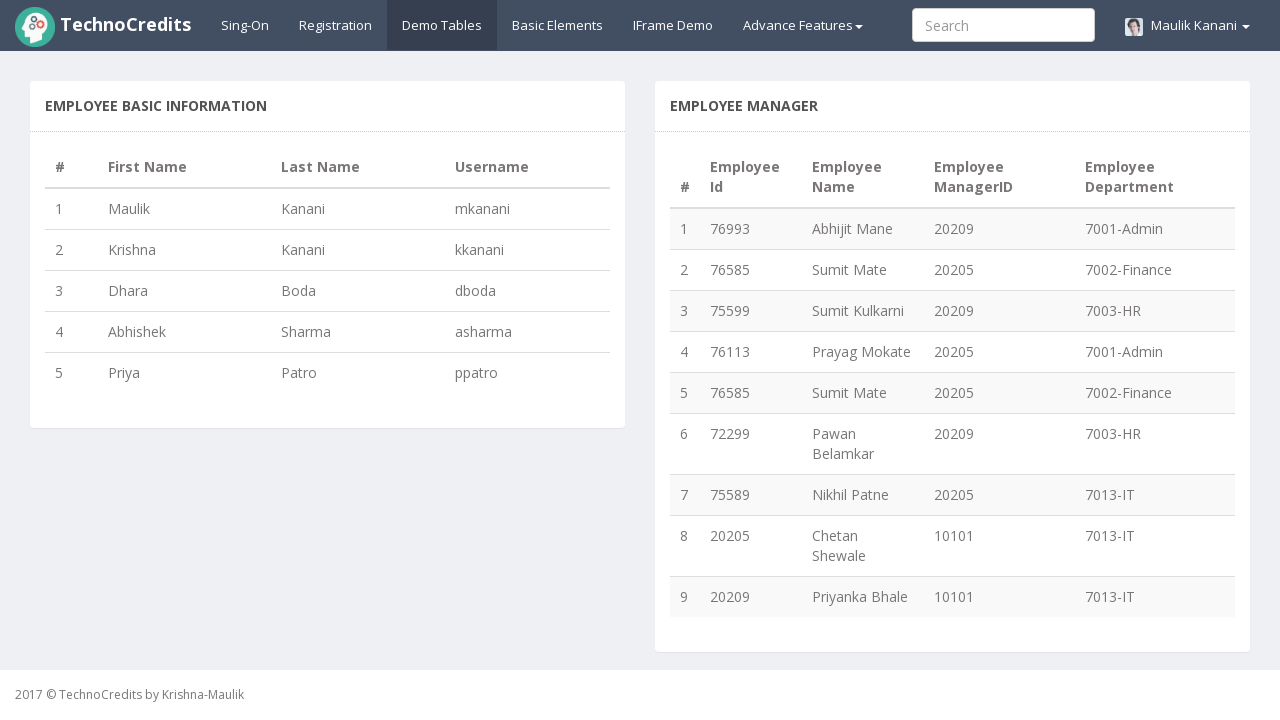

Retrieved first name from row 3: 'Dhara'
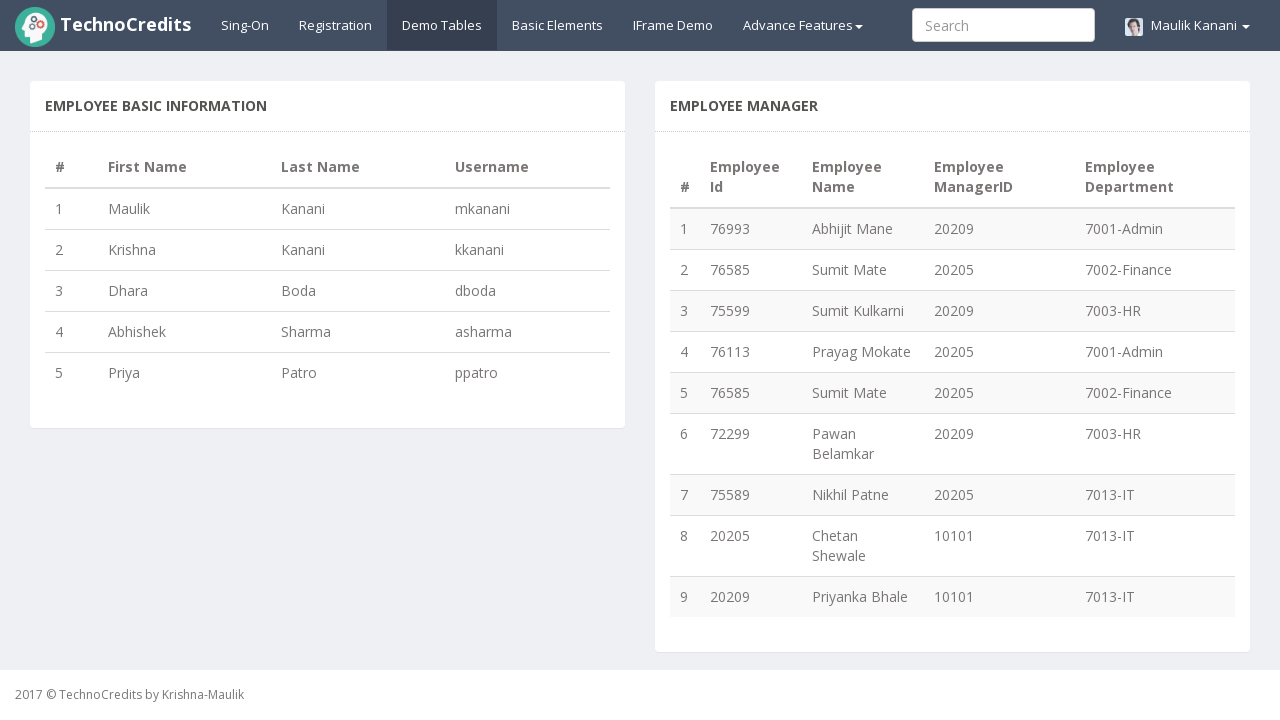

Retrieved first name from row 4: 'Abhishek'
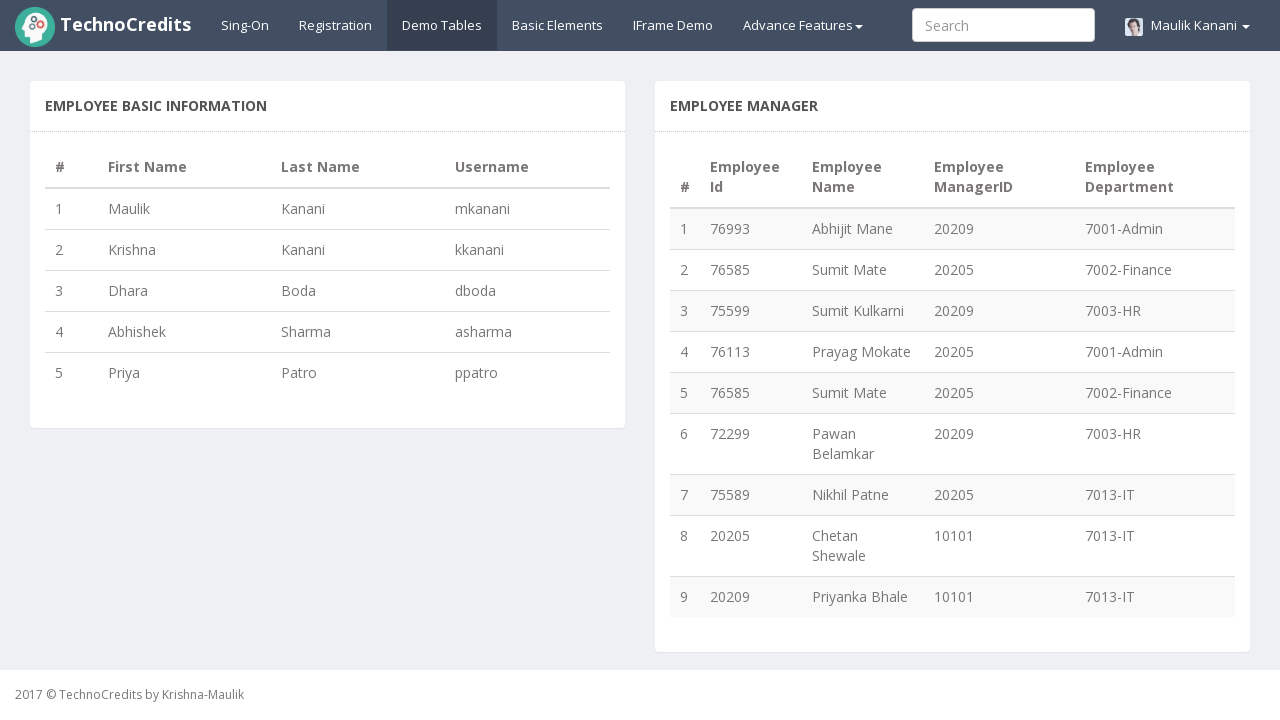

Found Abhishek in row 4, retrieved last name: 'Sharma'
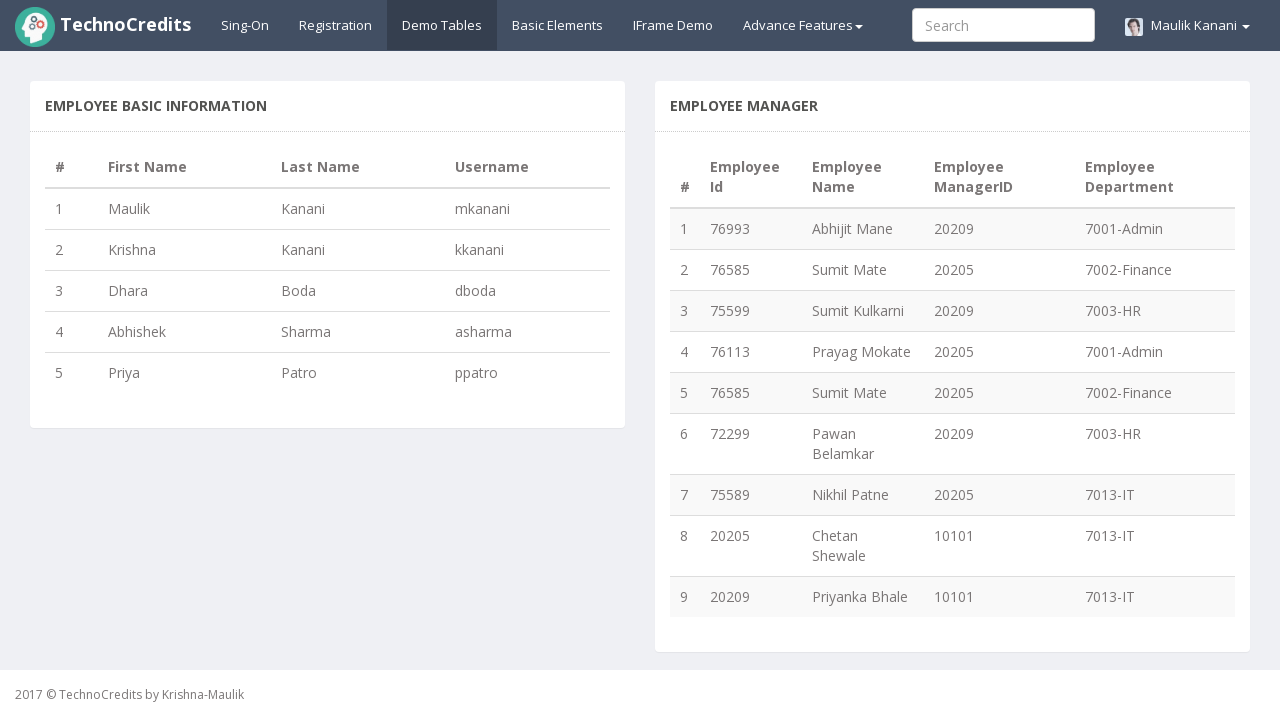

Verified that Abhishek's last name is 'Sharma'
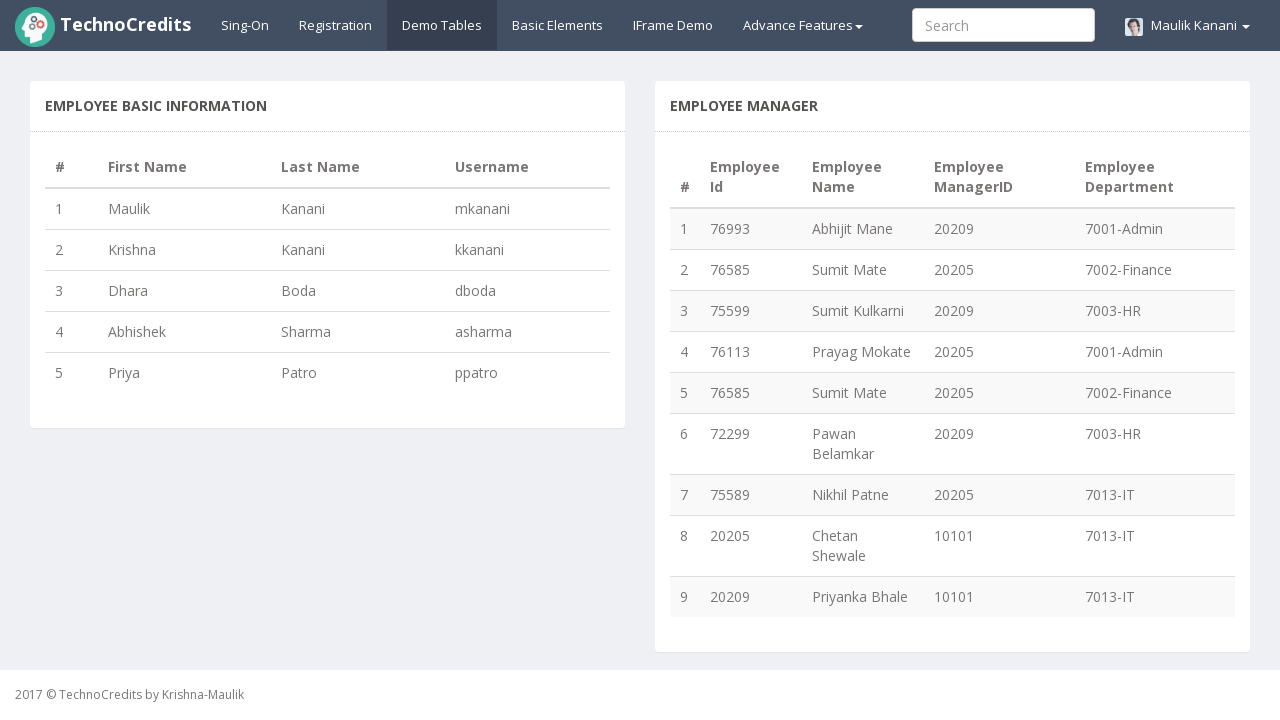

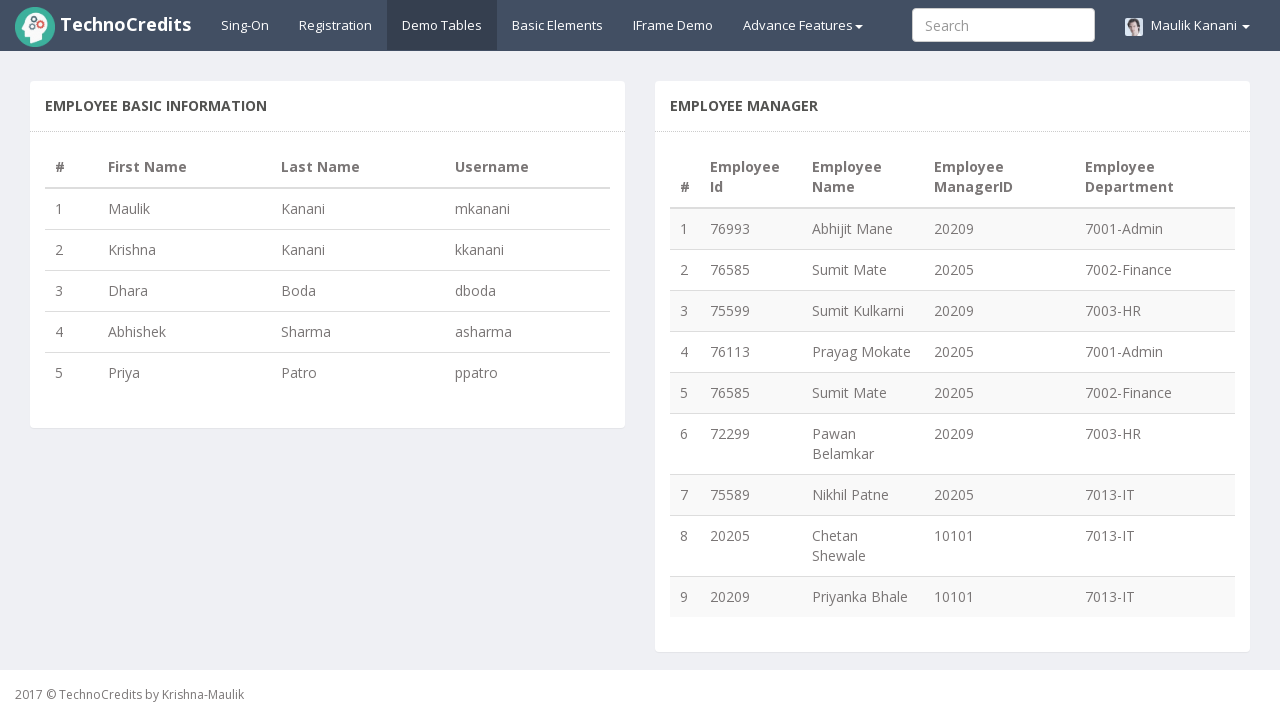